Tests selecting checkboxes for rows where the gender column is "male" in a table

Starting URL: https://vins-udemy.s3.amazonaws.com/java/html/java8-stream-table.html

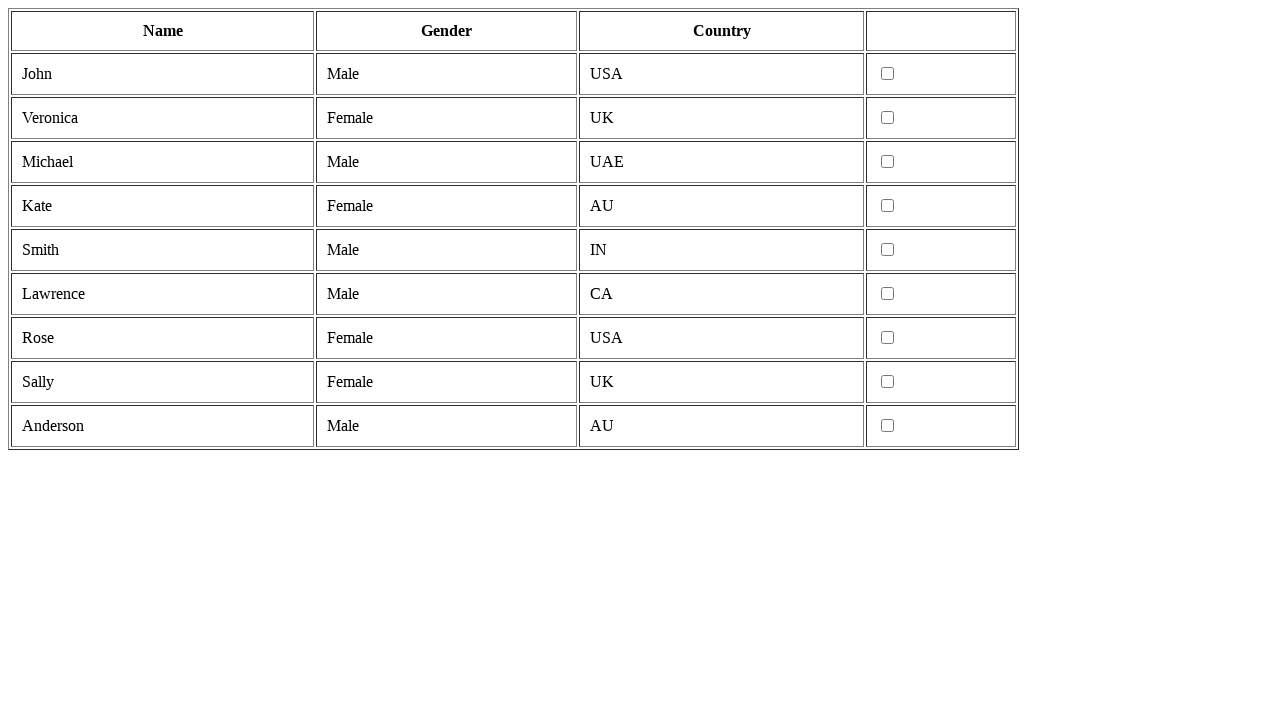

Located all table rows
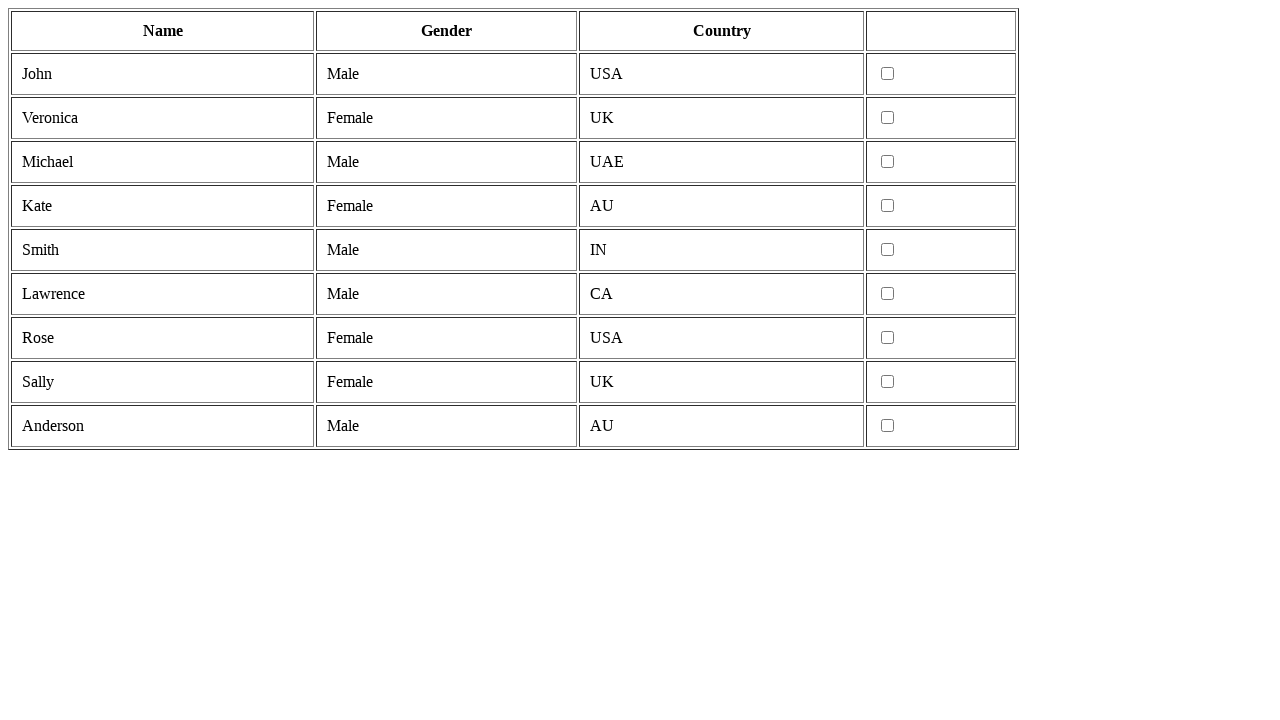

Selected row 1 from table
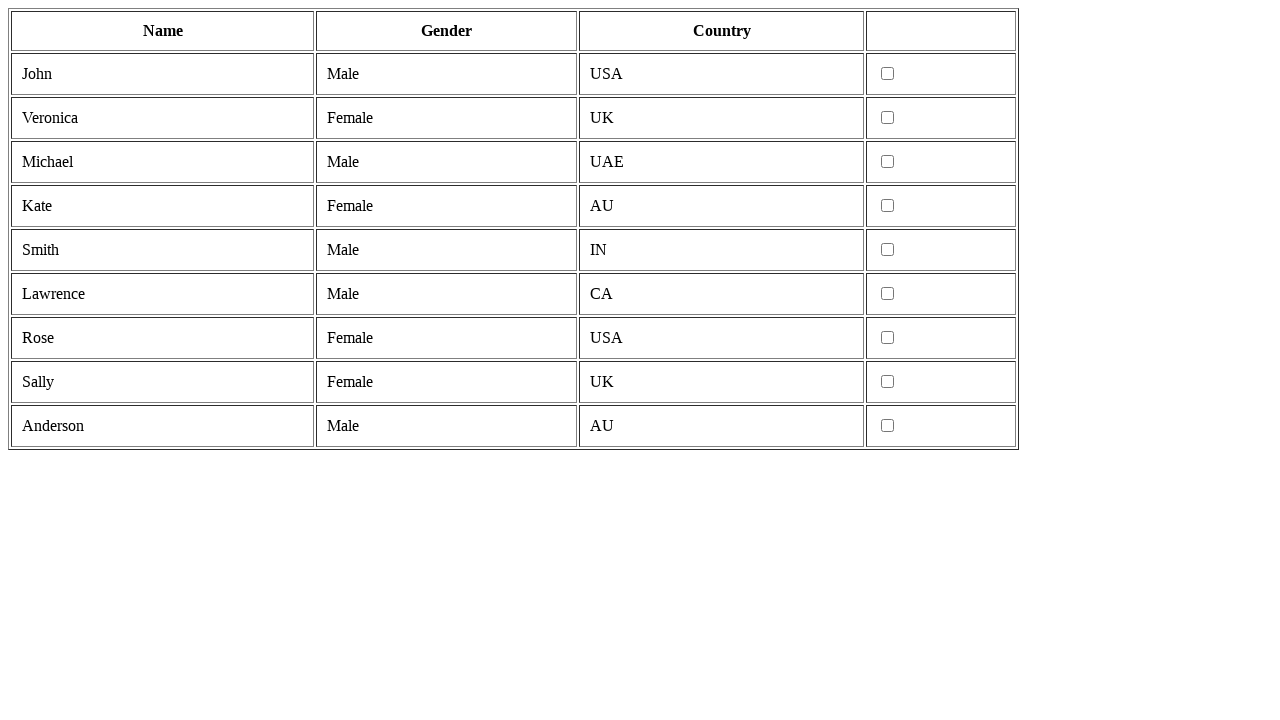

Located gender cell in row 1
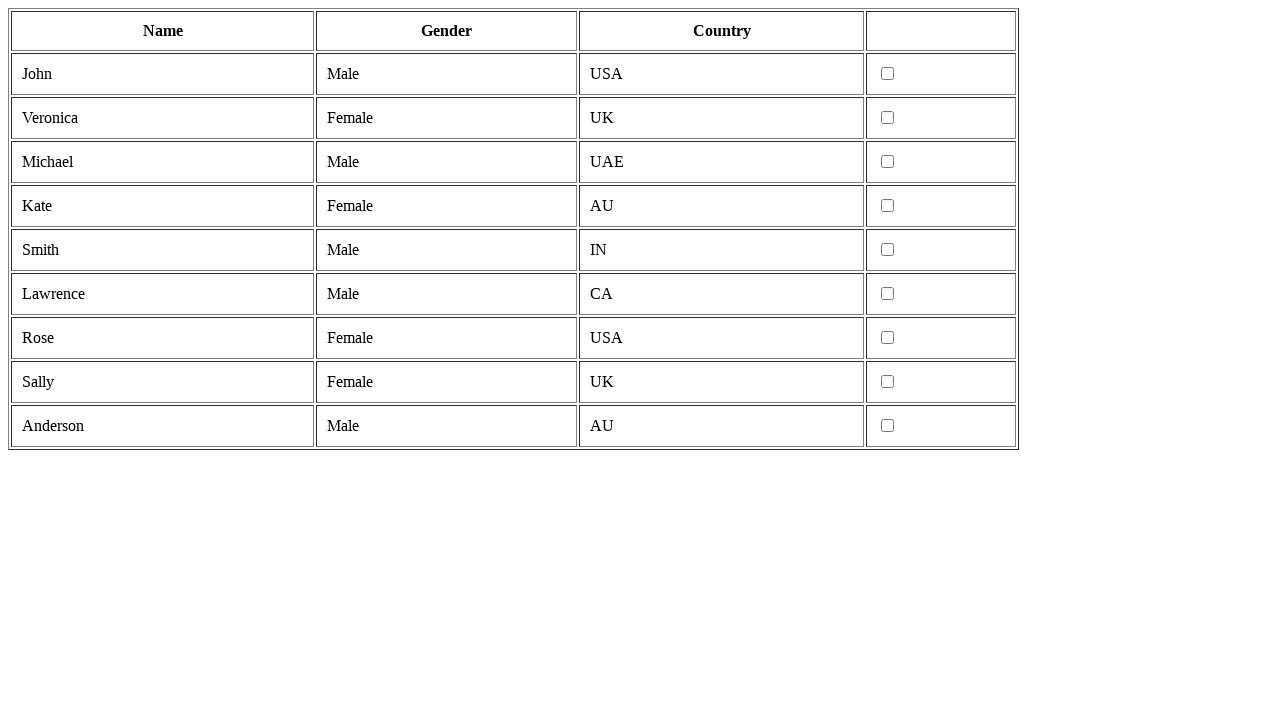

Row 1 has gender 'male' - proceeding to select checkbox
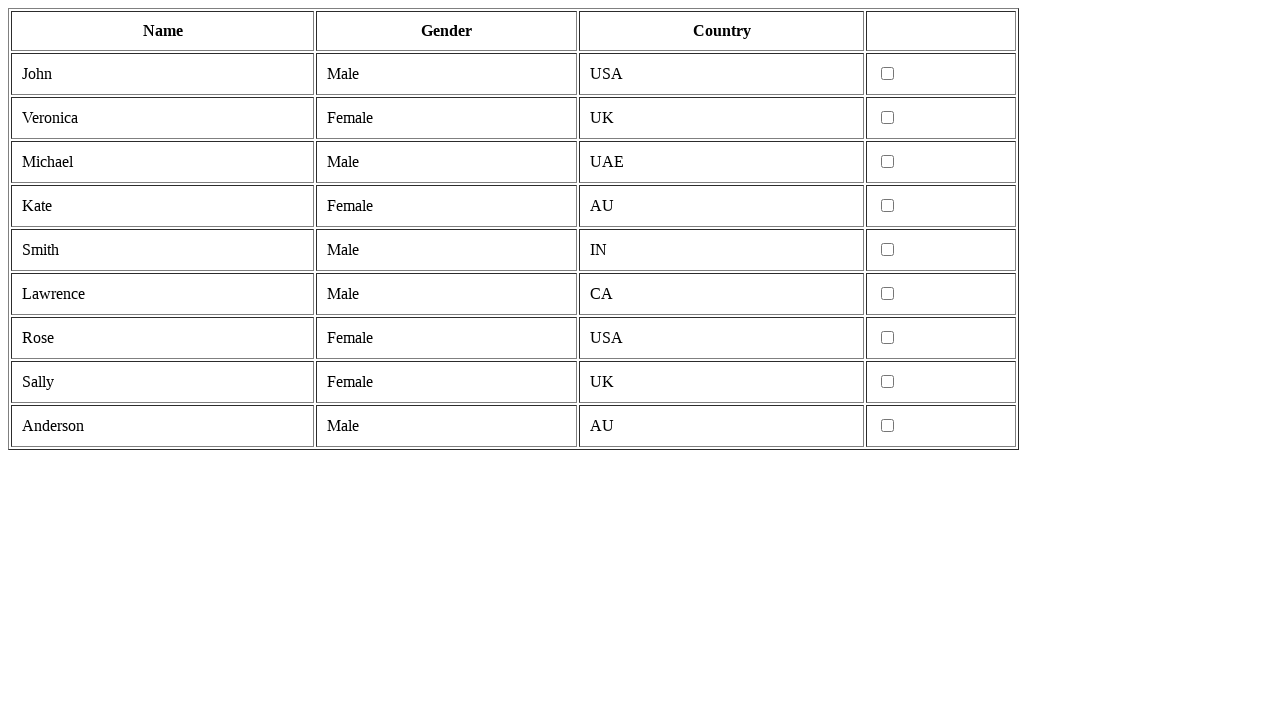

Located checkbox cell in row 1
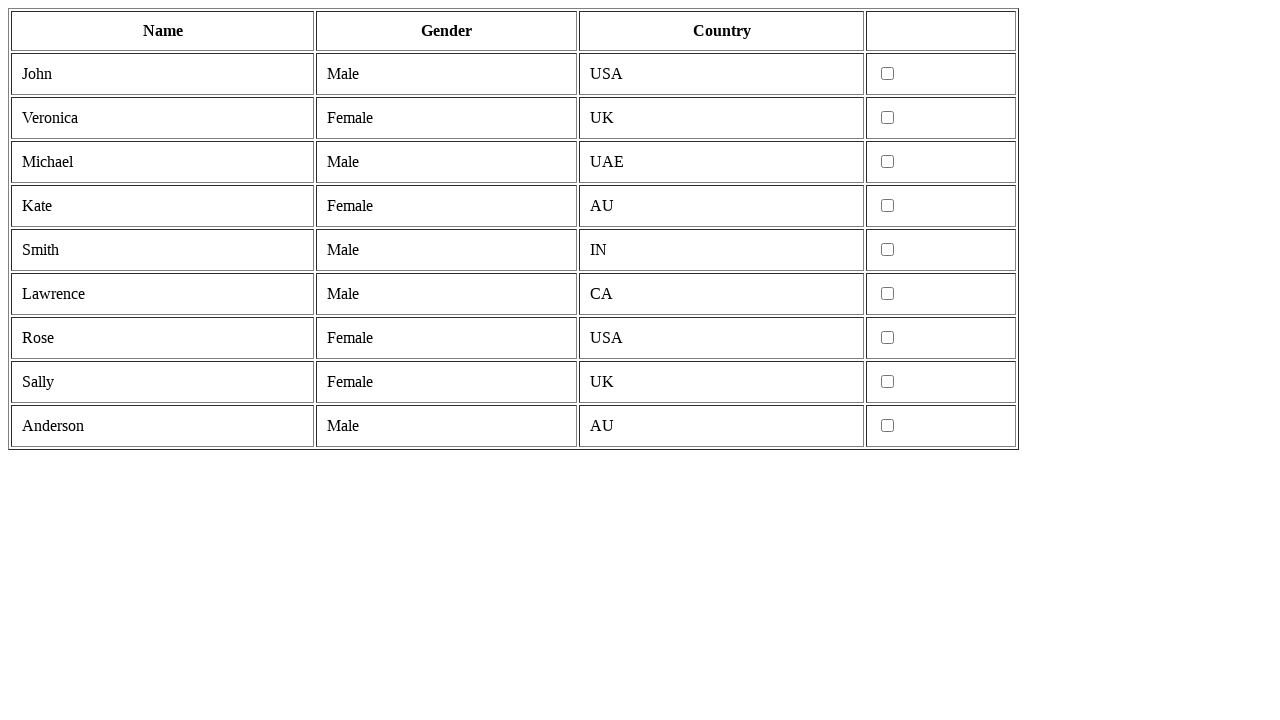

Clicked checkbox for male row 1 at (888, 74) on tr >> nth=1 >> td >> nth=3 >> input
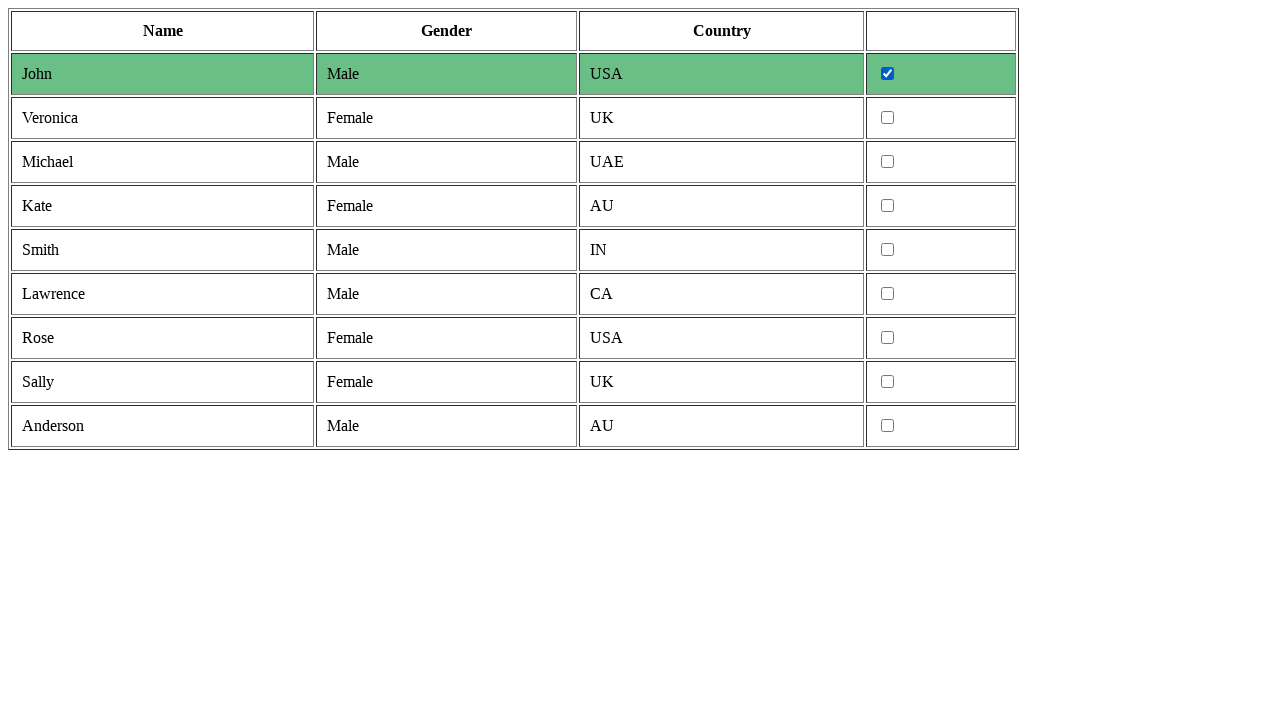

Selected row 2 from table
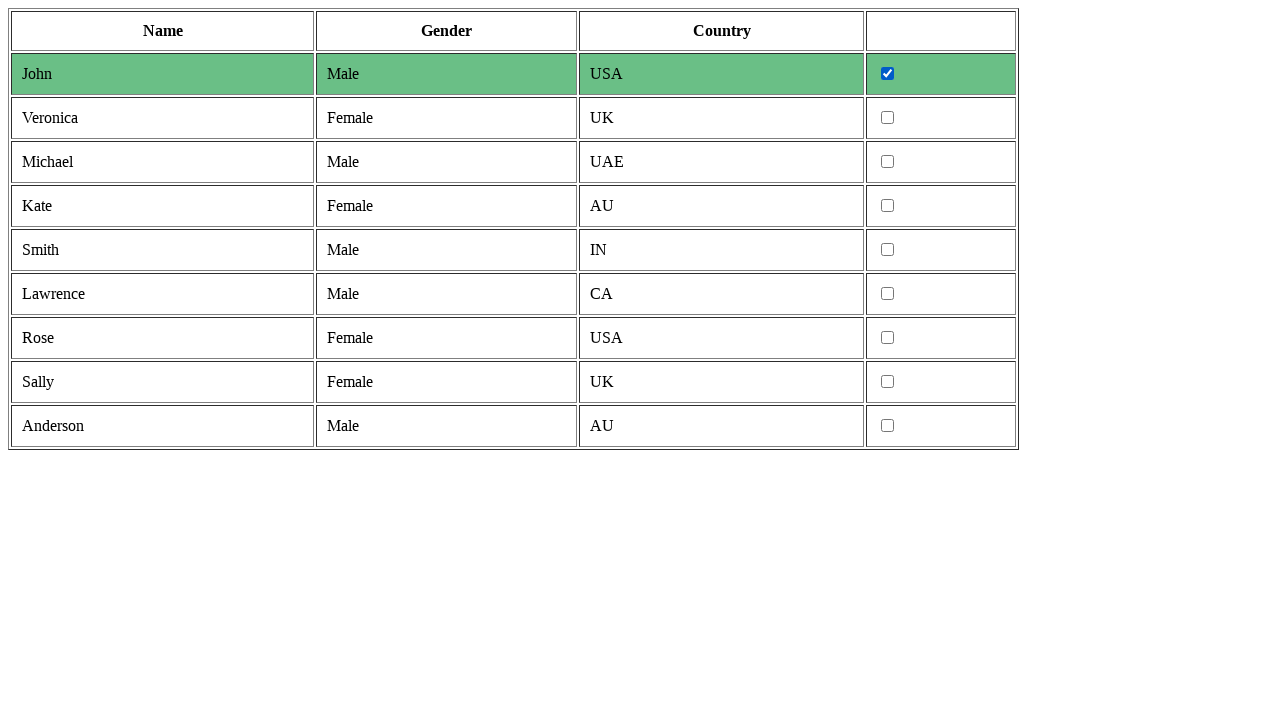

Located gender cell in row 2
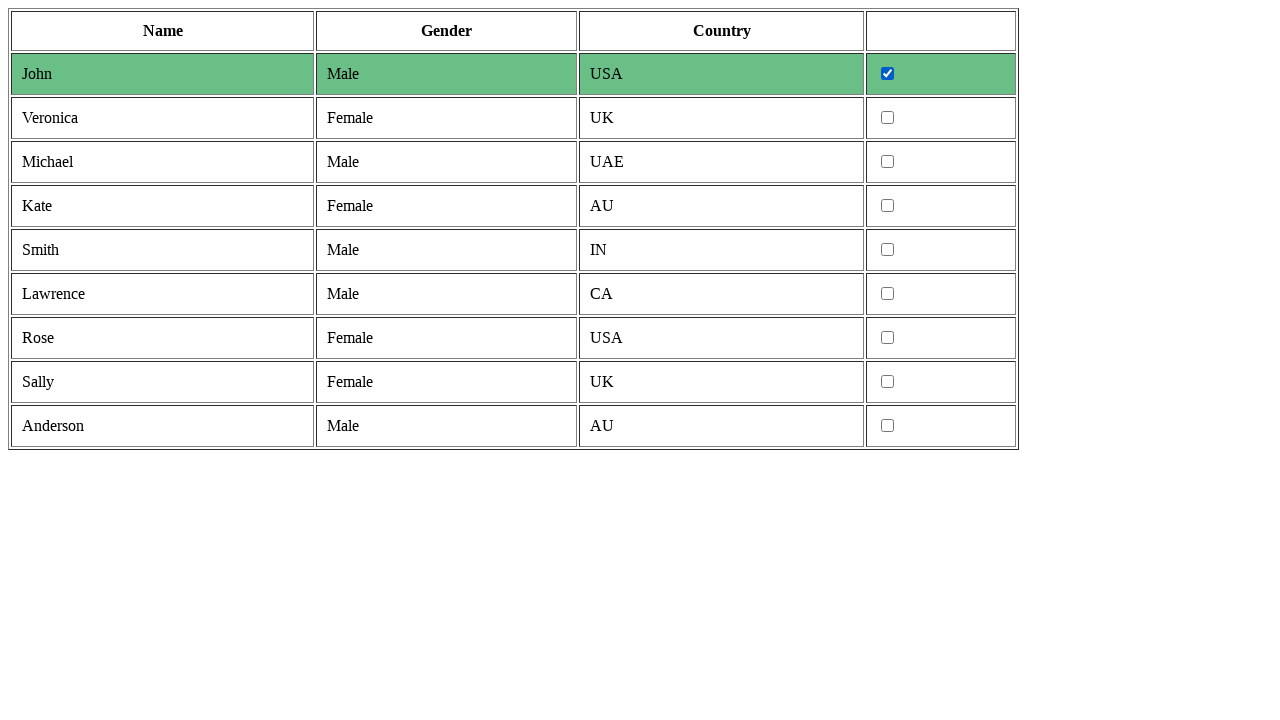

Selected row 3 from table
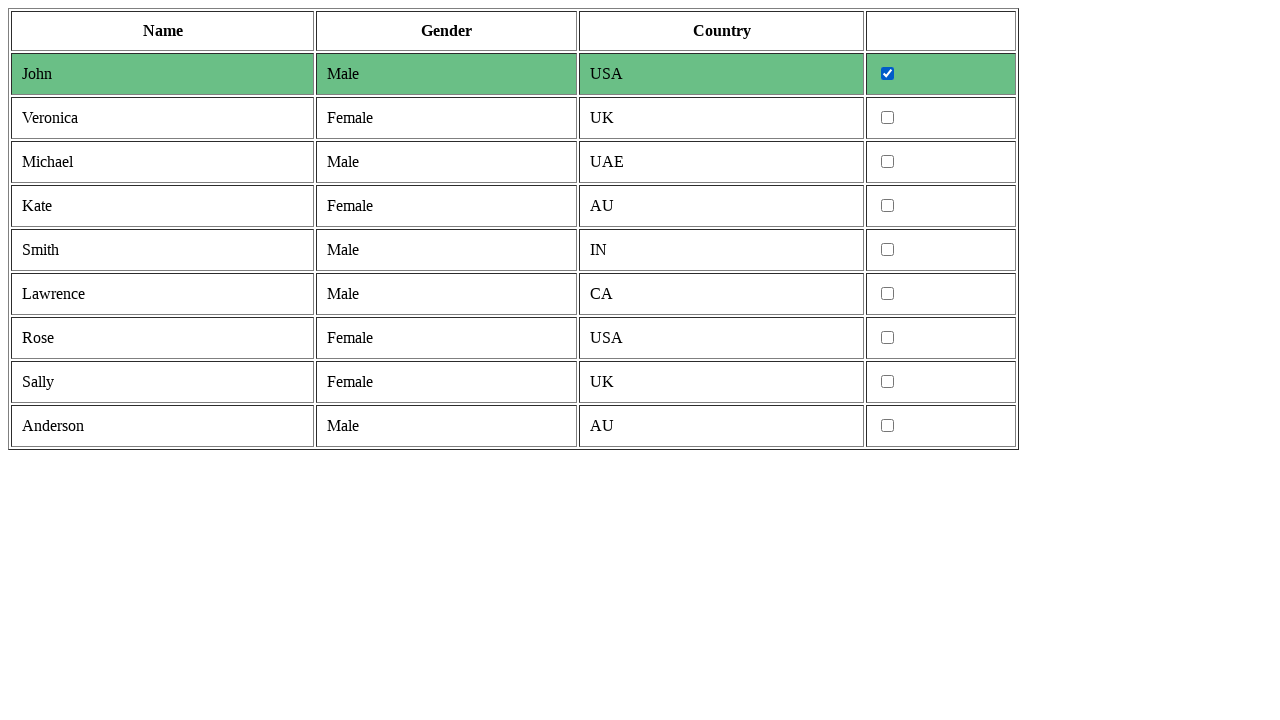

Located gender cell in row 3
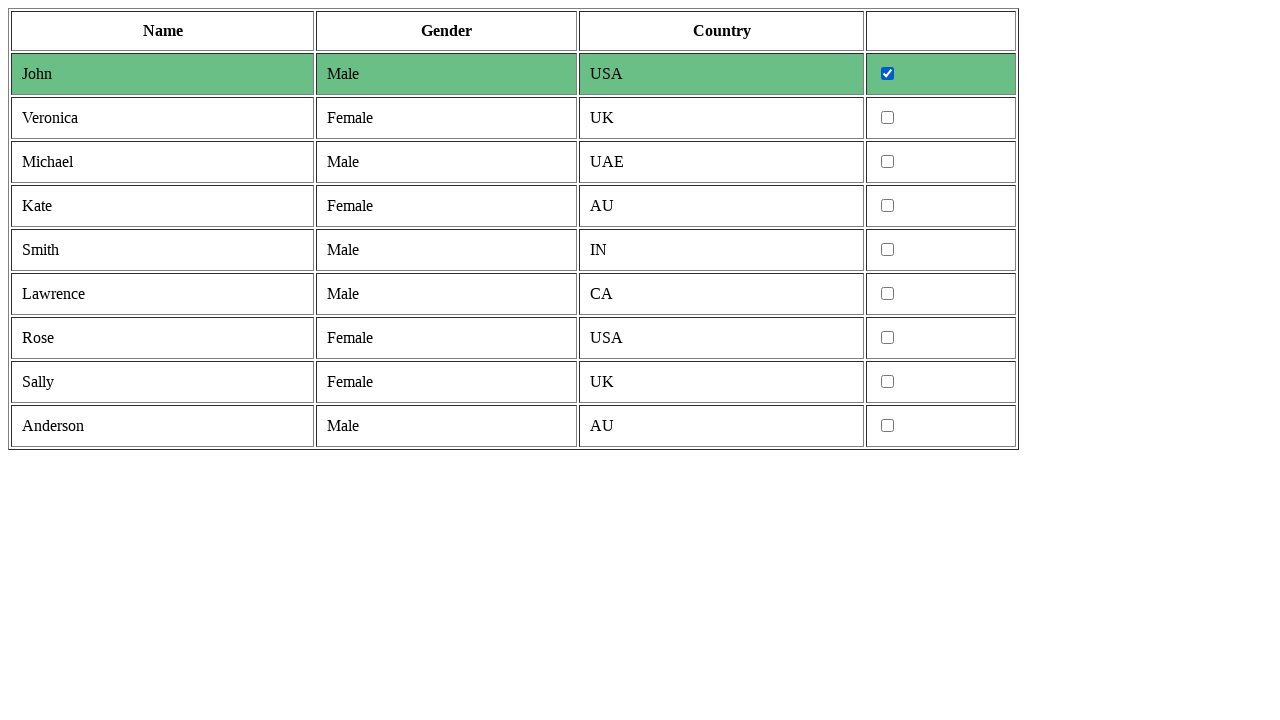

Row 3 has gender 'male' - proceeding to select checkbox
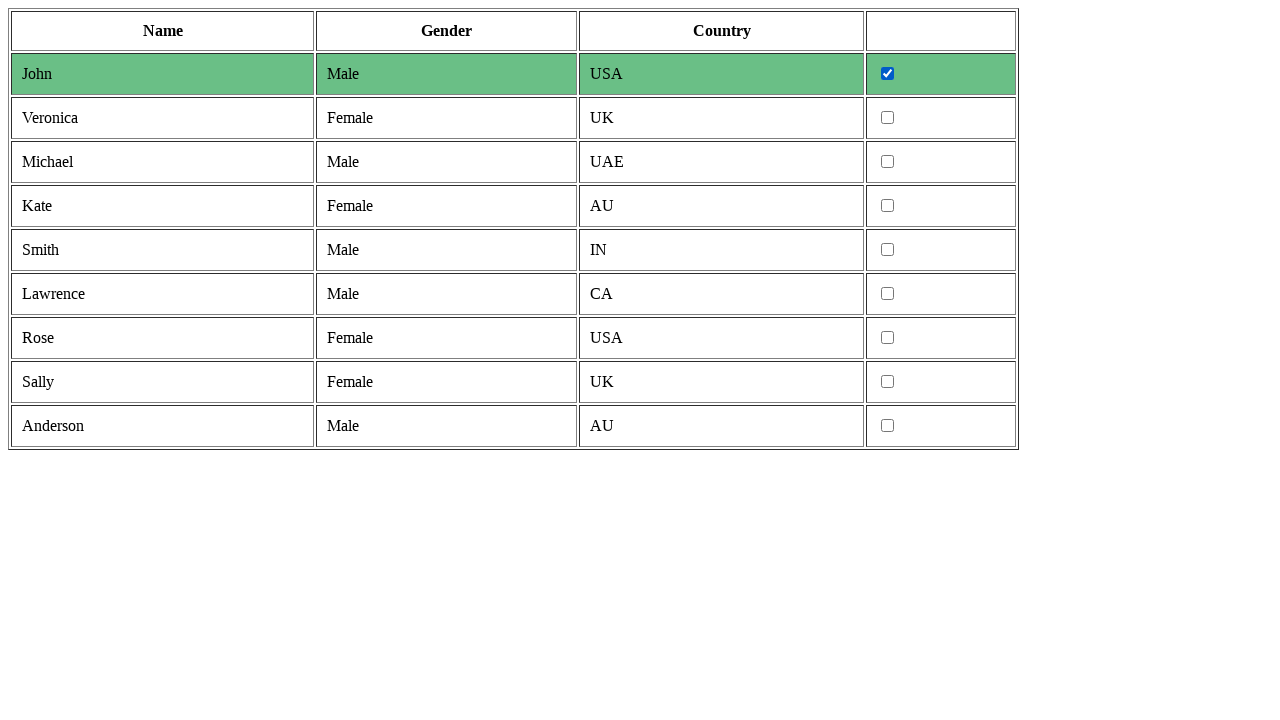

Located checkbox cell in row 3
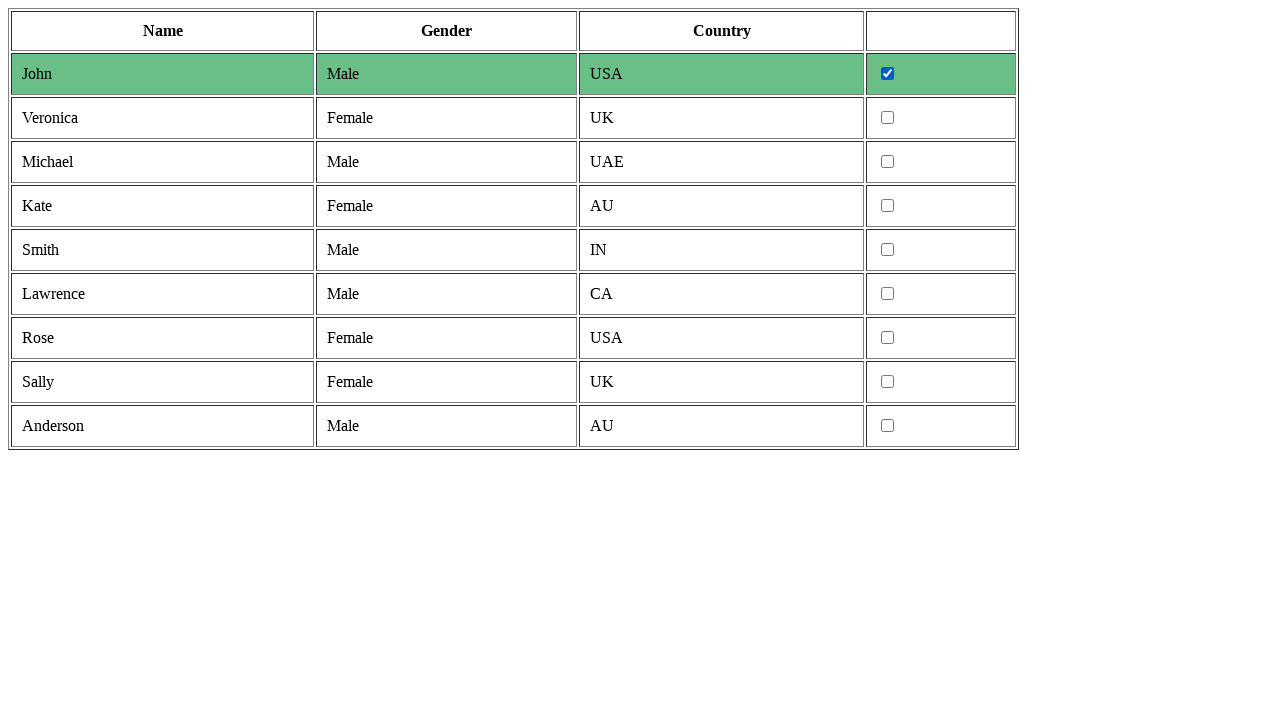

Clicked checkbox for male row 3 at (888, 162) on tr >> nth=3 >> td >> nth=3 >> input
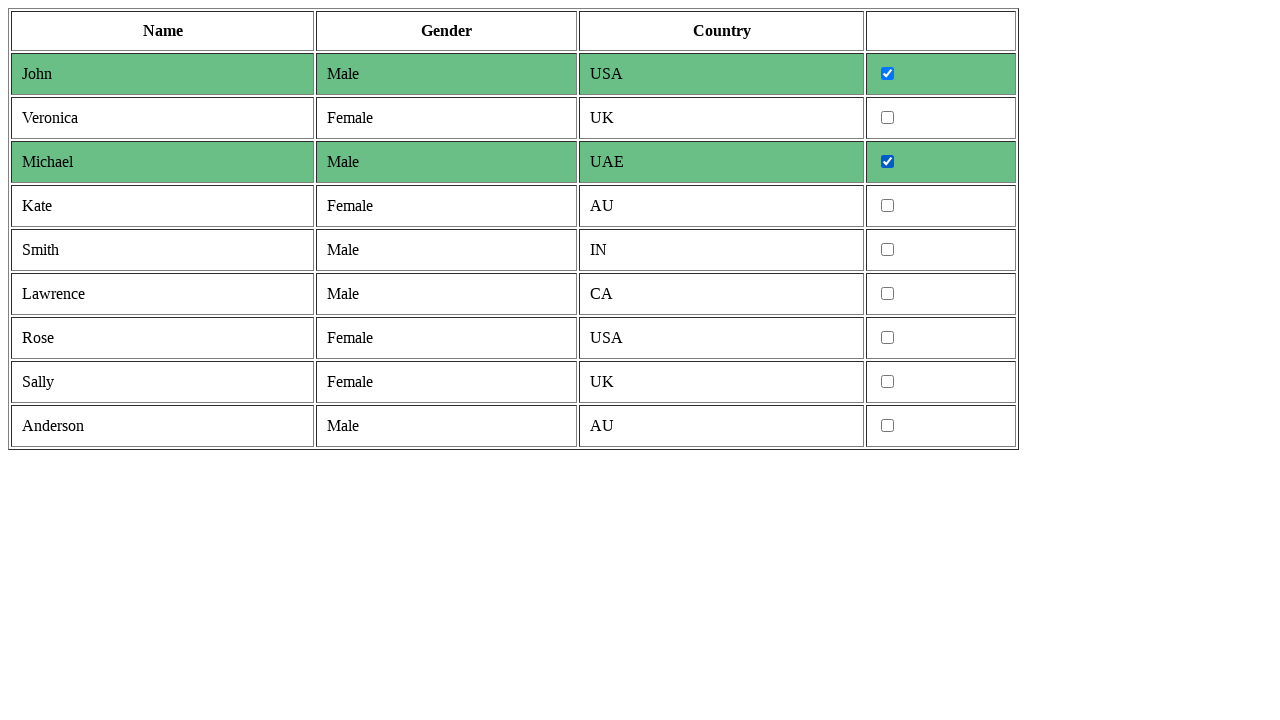

Selected row 4 from table
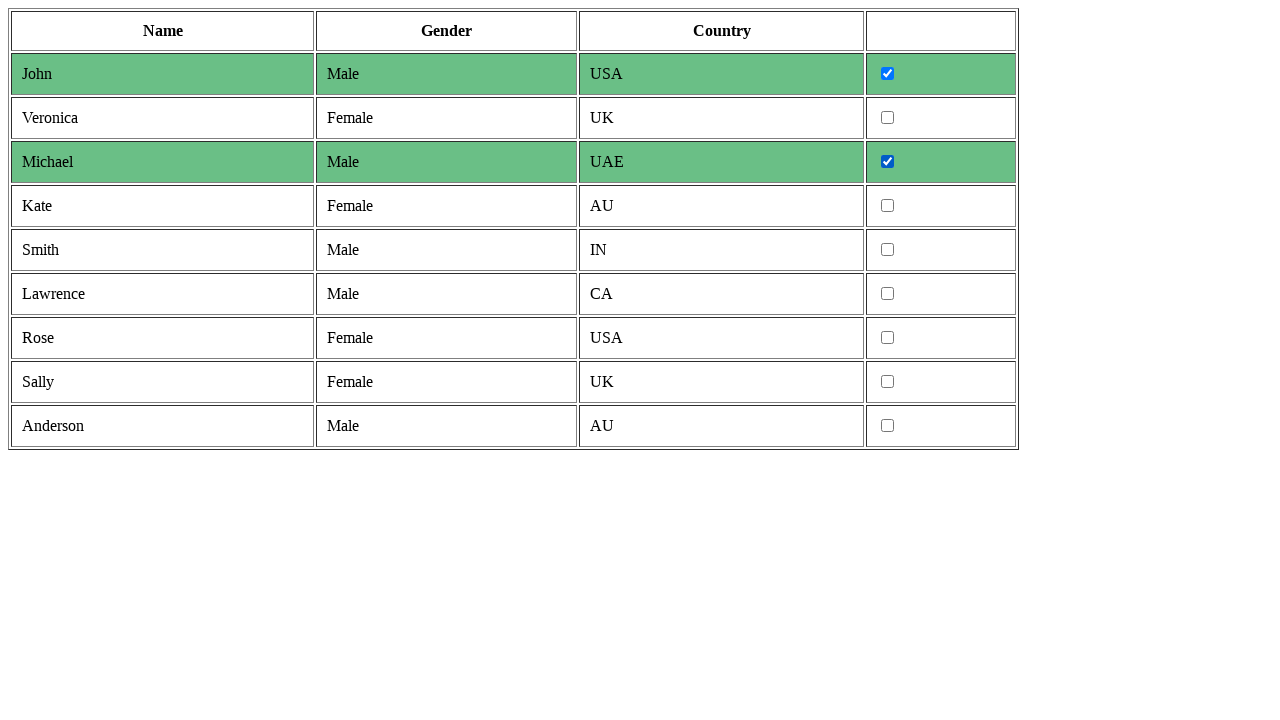

Located gender cell in row 4
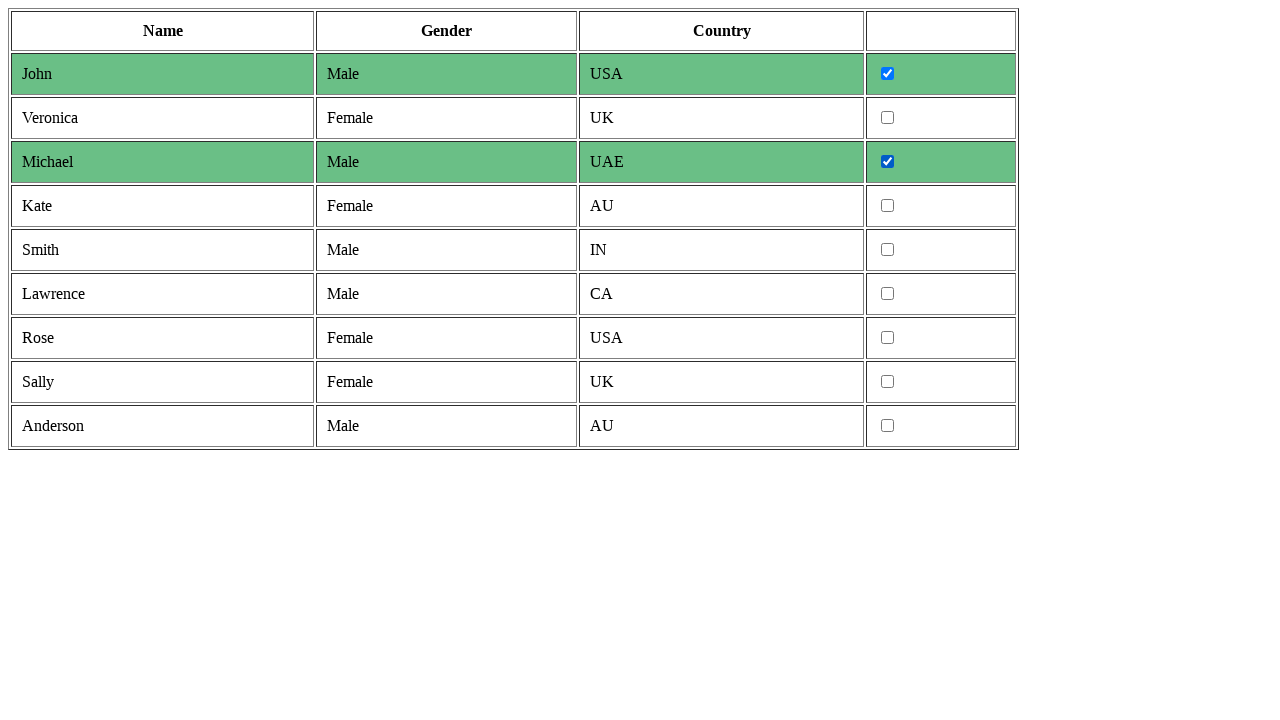

Selected row 5 from table
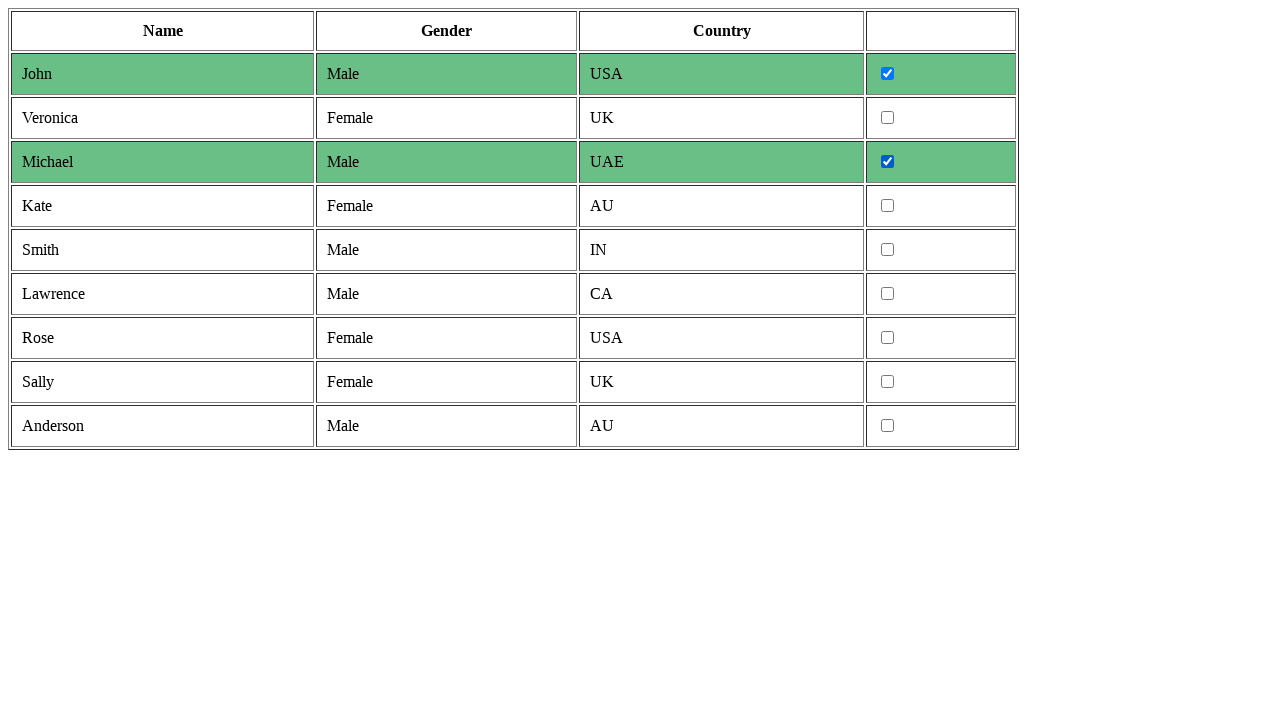

Located gender cell in row 5
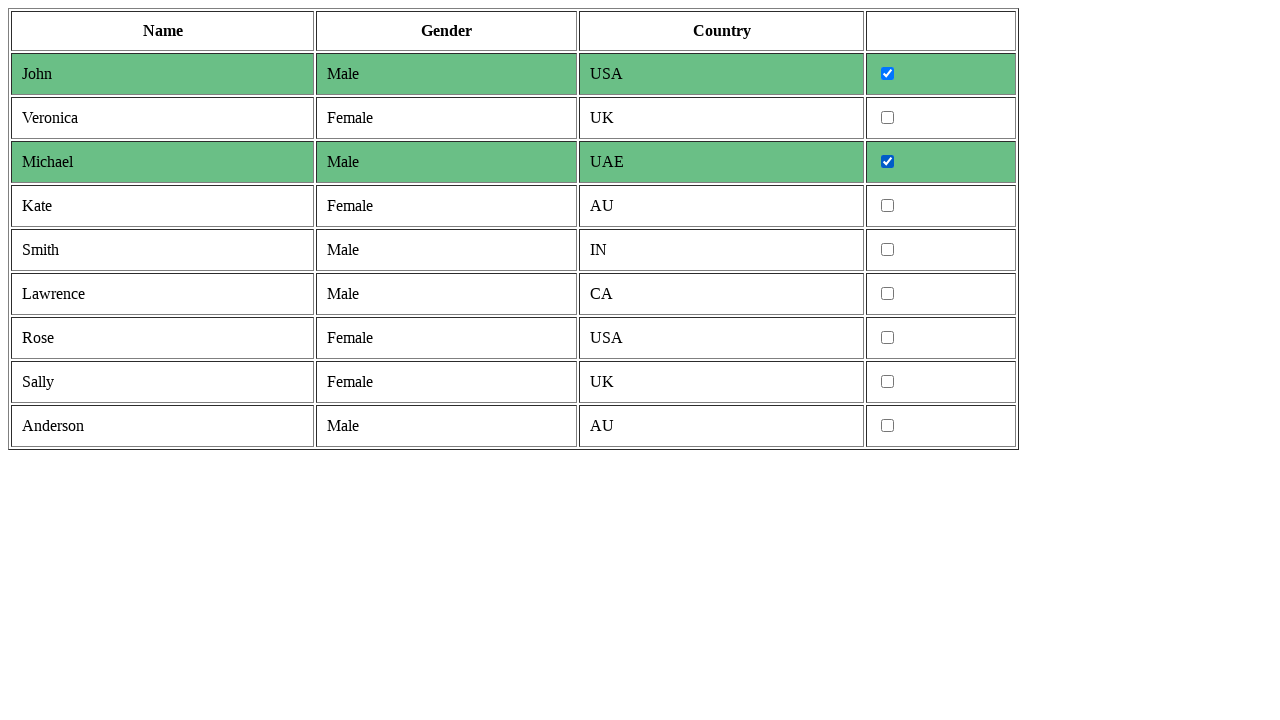

Row 5 has gender 'male' - proceeding to select checkbox
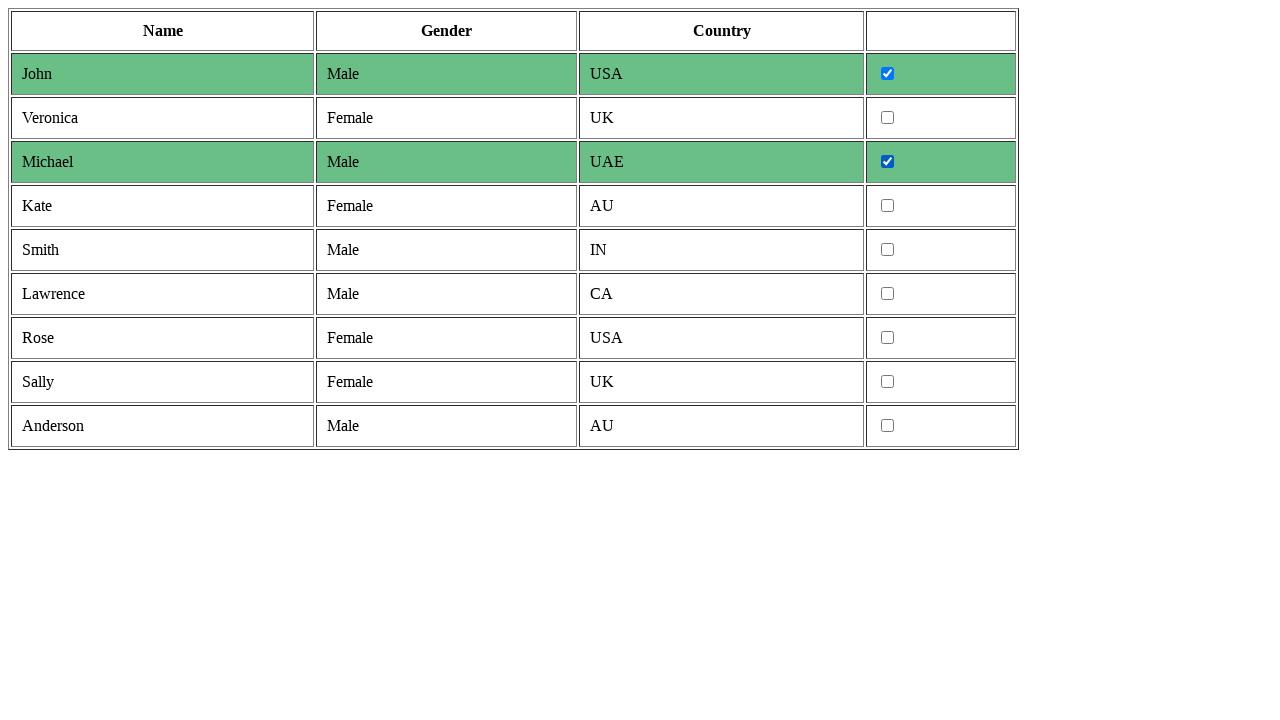

Located checkbox cell in row 5
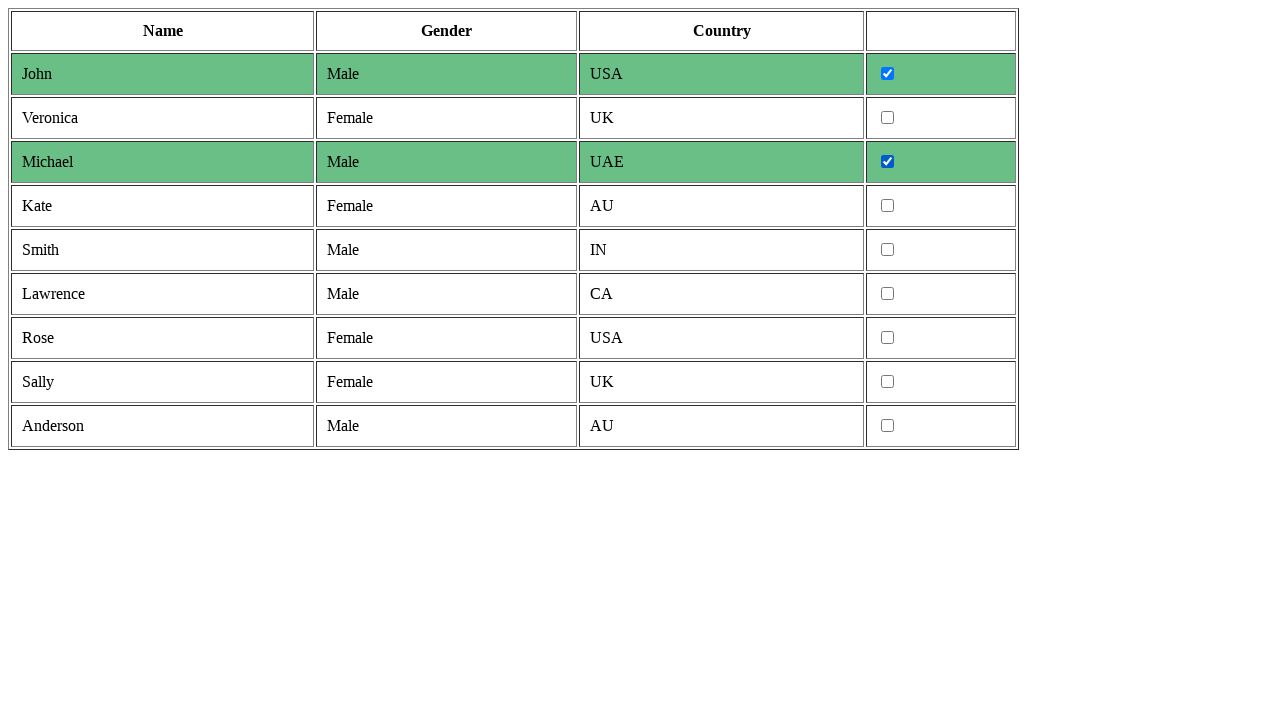

Clicked checkbox for male row 5 at (888, 250) on tr >> nth=5 >> td >> nth=3 >> input
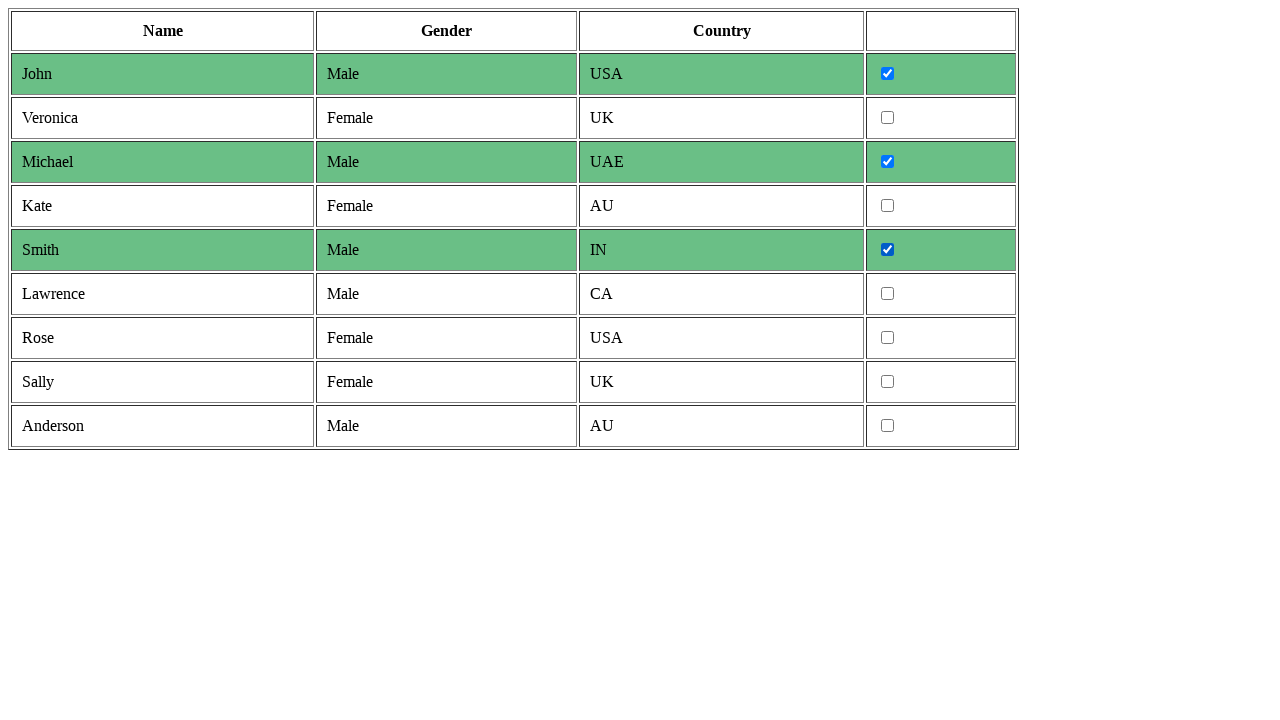

Selected row 6 from table
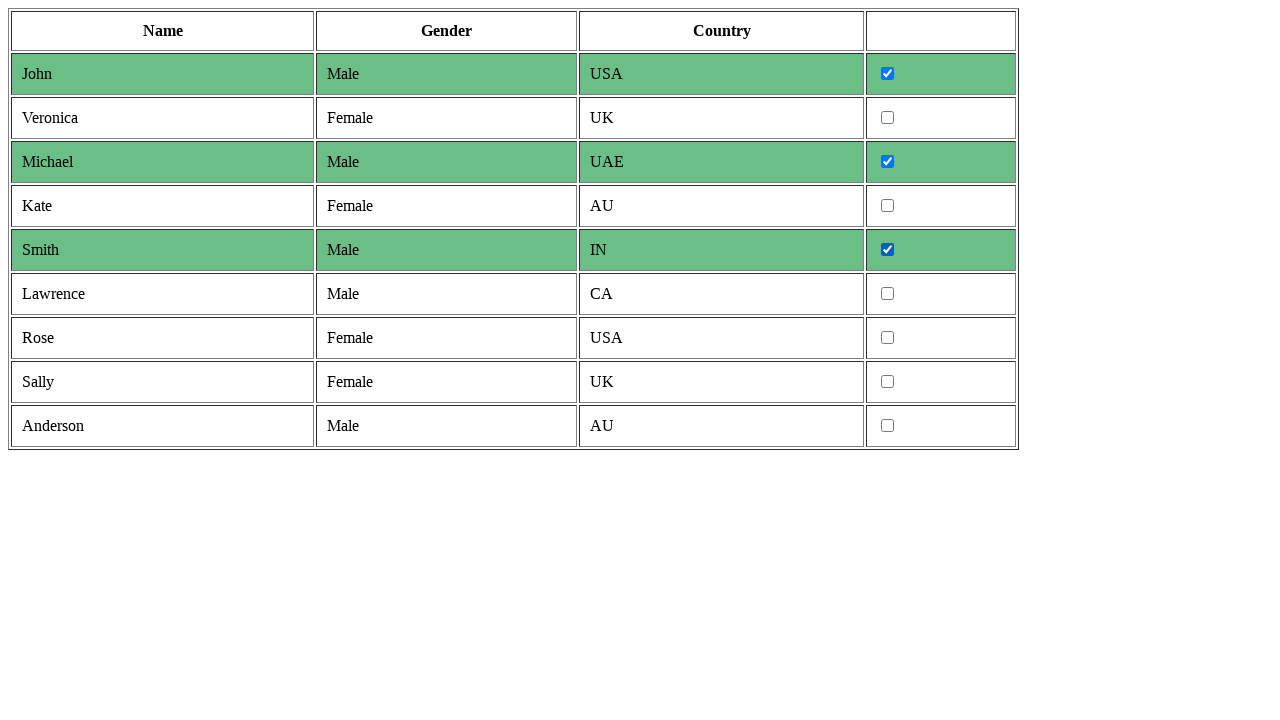

Located gender cell in row 6
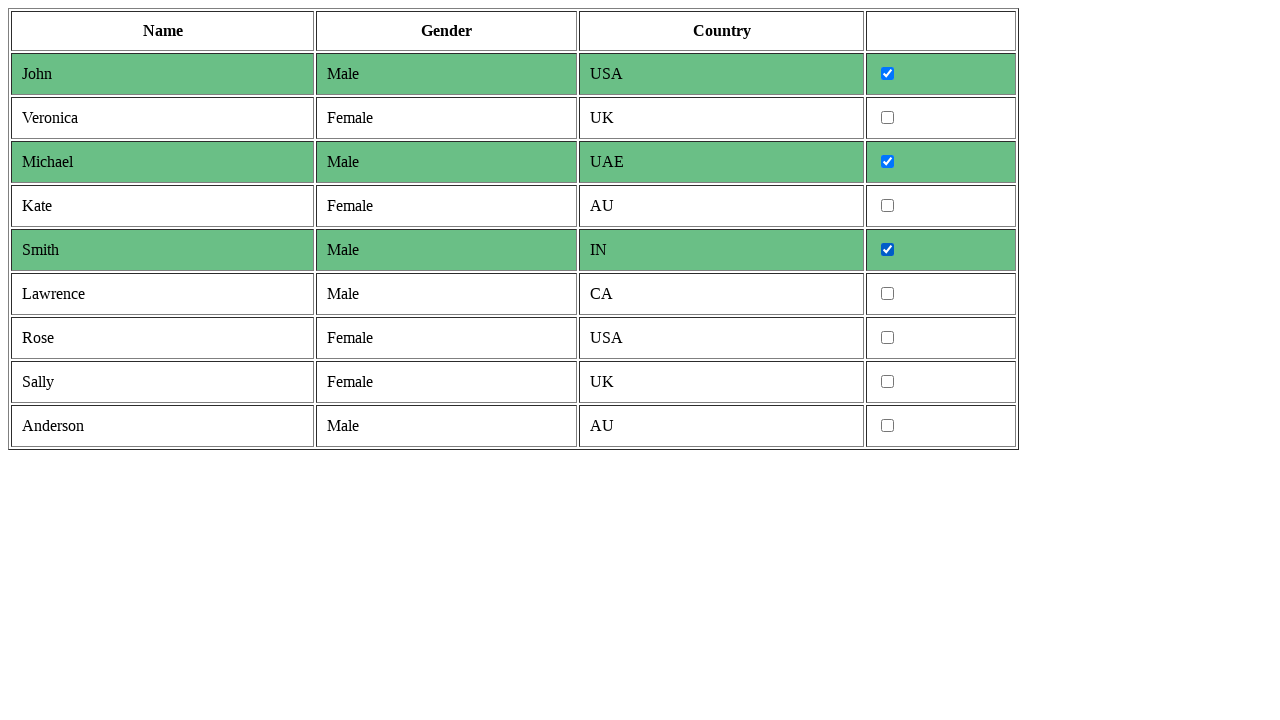

Row 6 has gender 'male' - proceeding to select checkbox
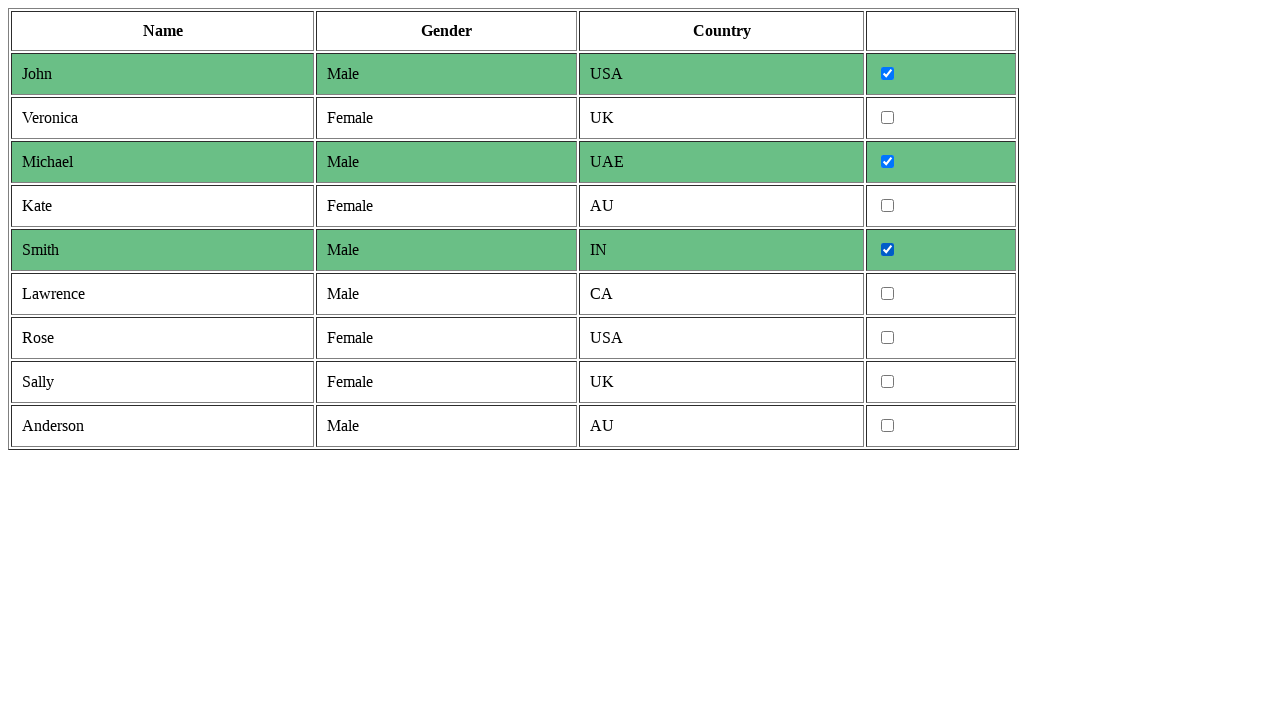

Located checkbox cell in row 6
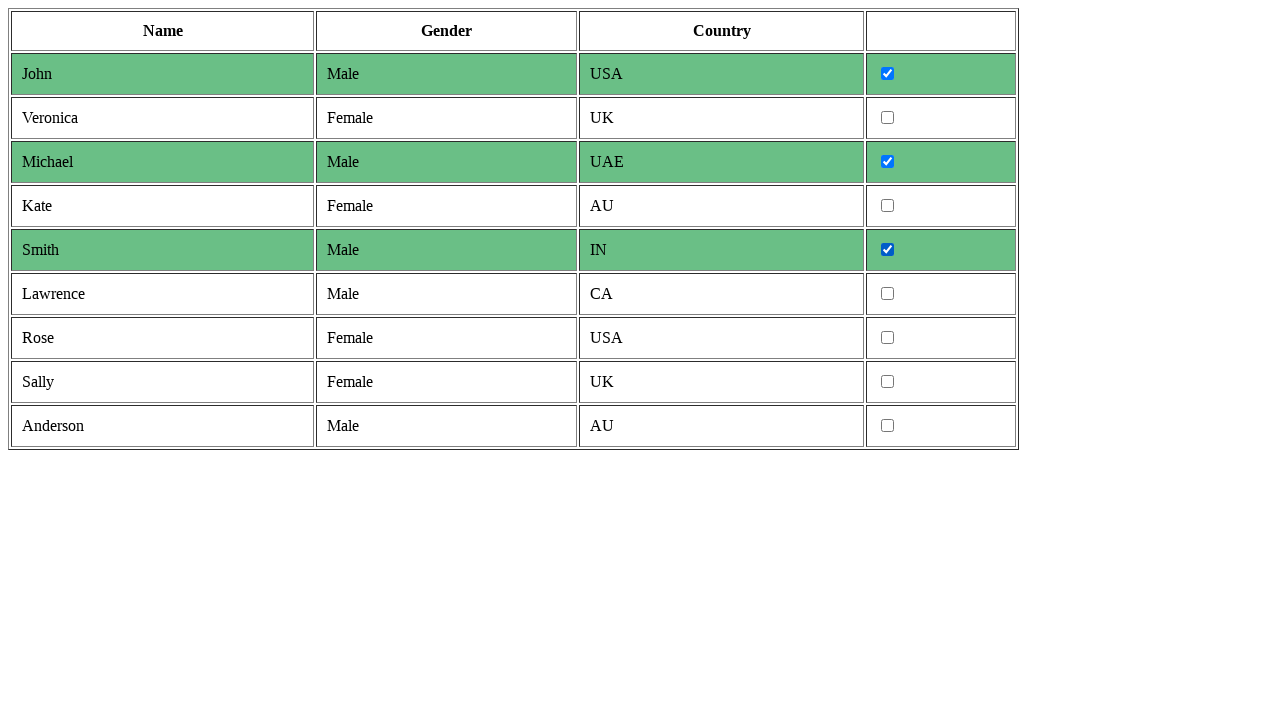

Clicked checkbox for male row 6 at (888, 294) on tr >> nth=6 >> td >> nth=3 >> input
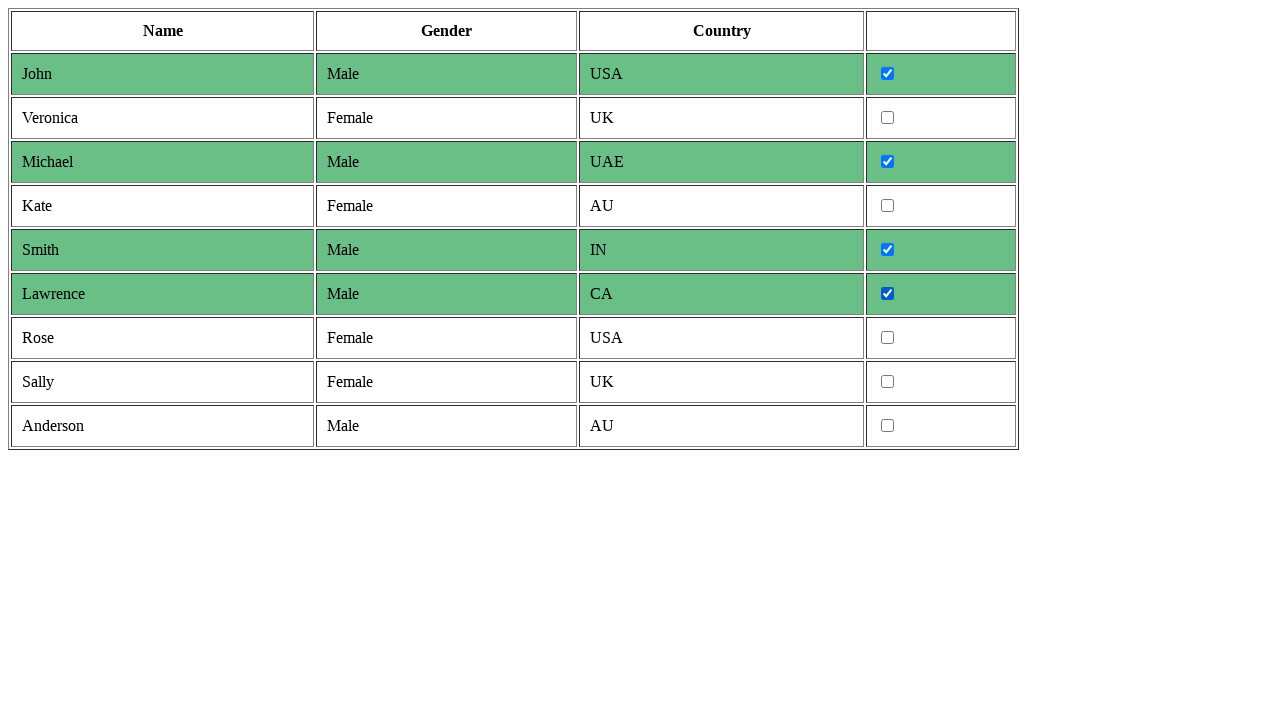

Selected row 7 from table
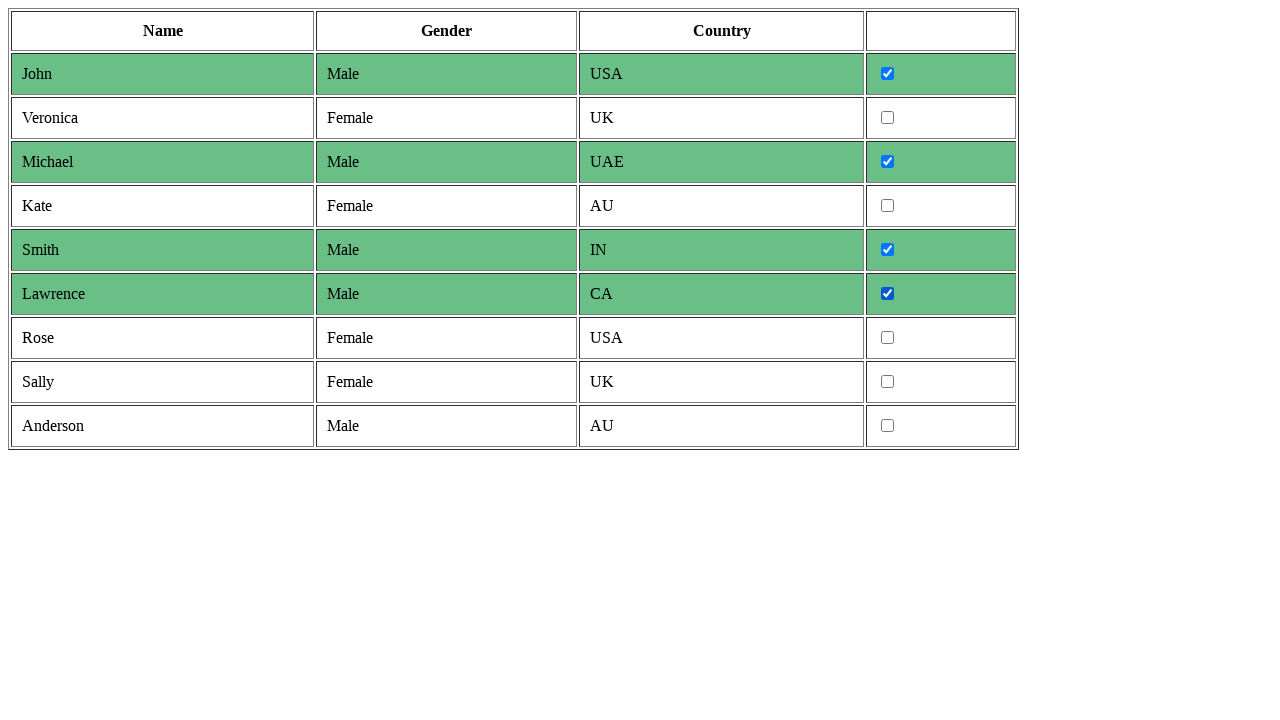

Located gender cell in row 7
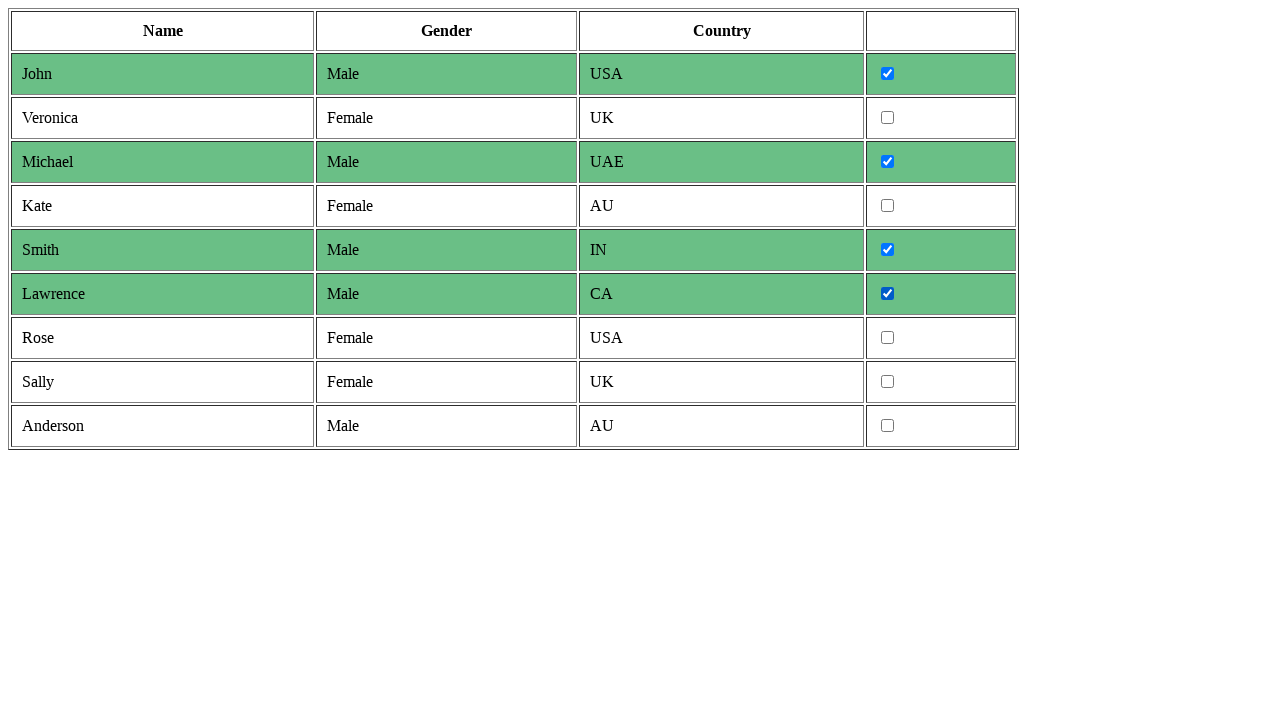

Selected row 8 from table
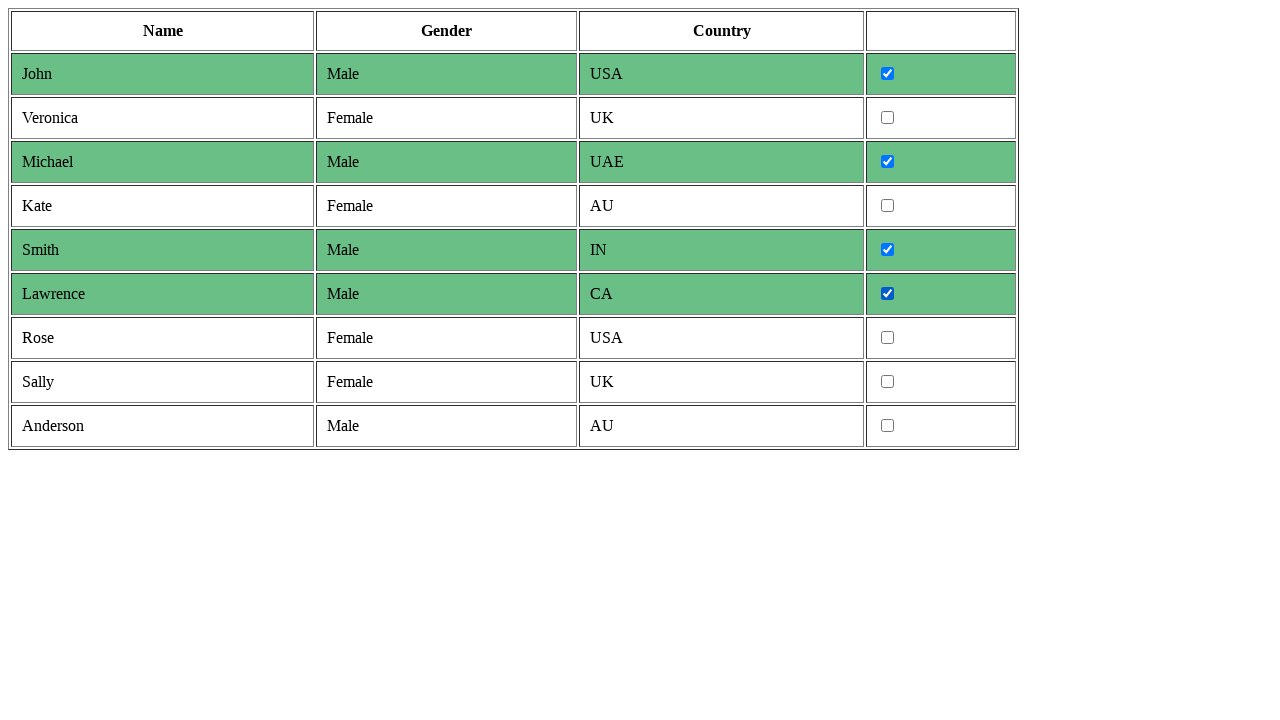

Located gender cell in row 8
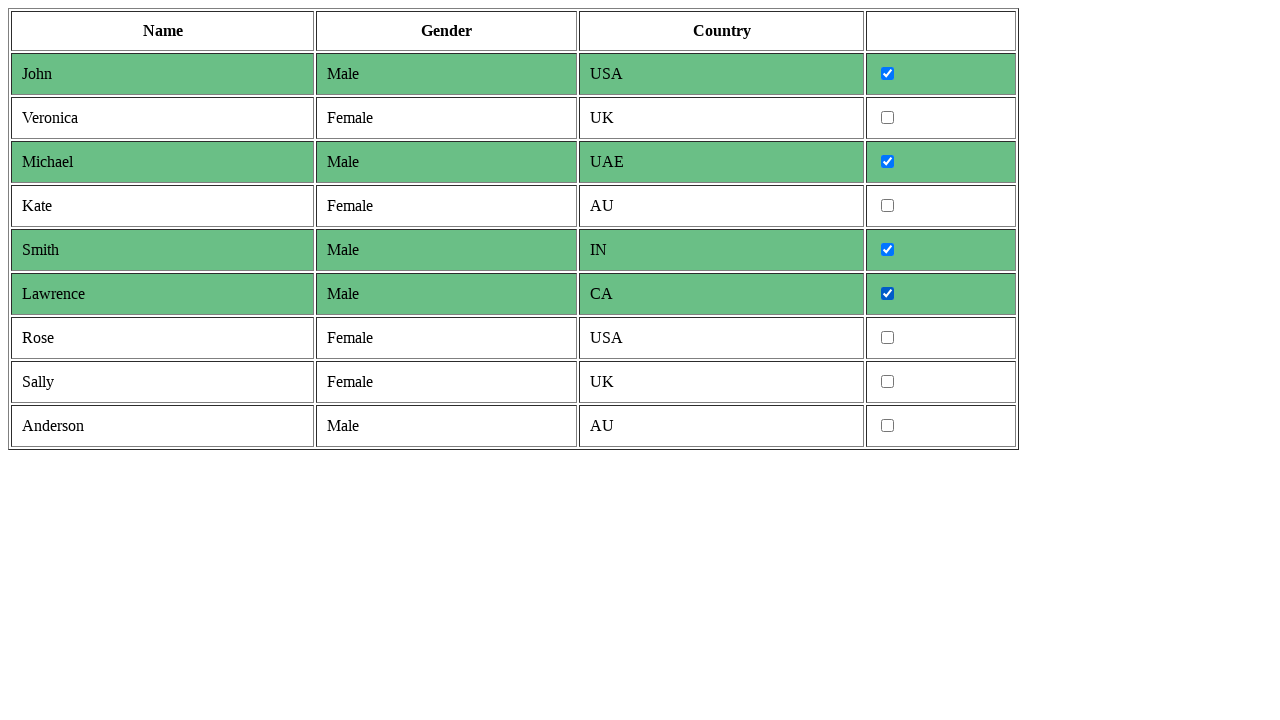

Selected row 9 from table
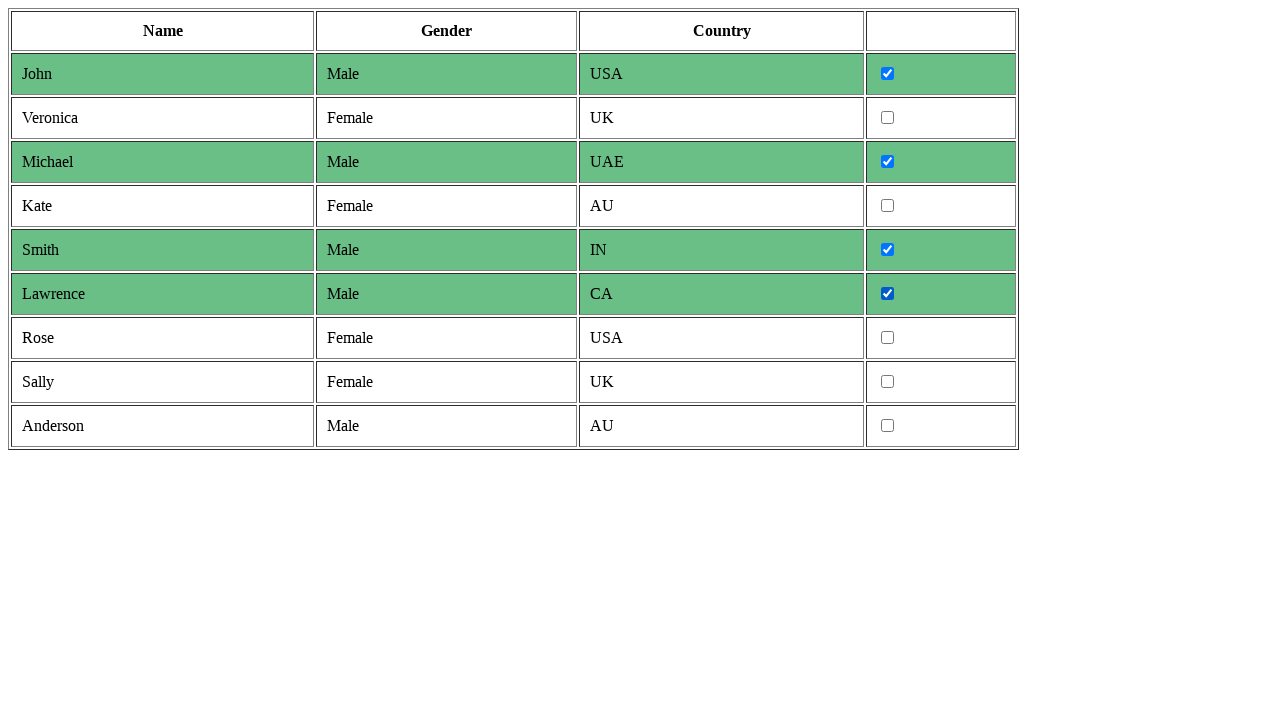

Located gender cell in row 9
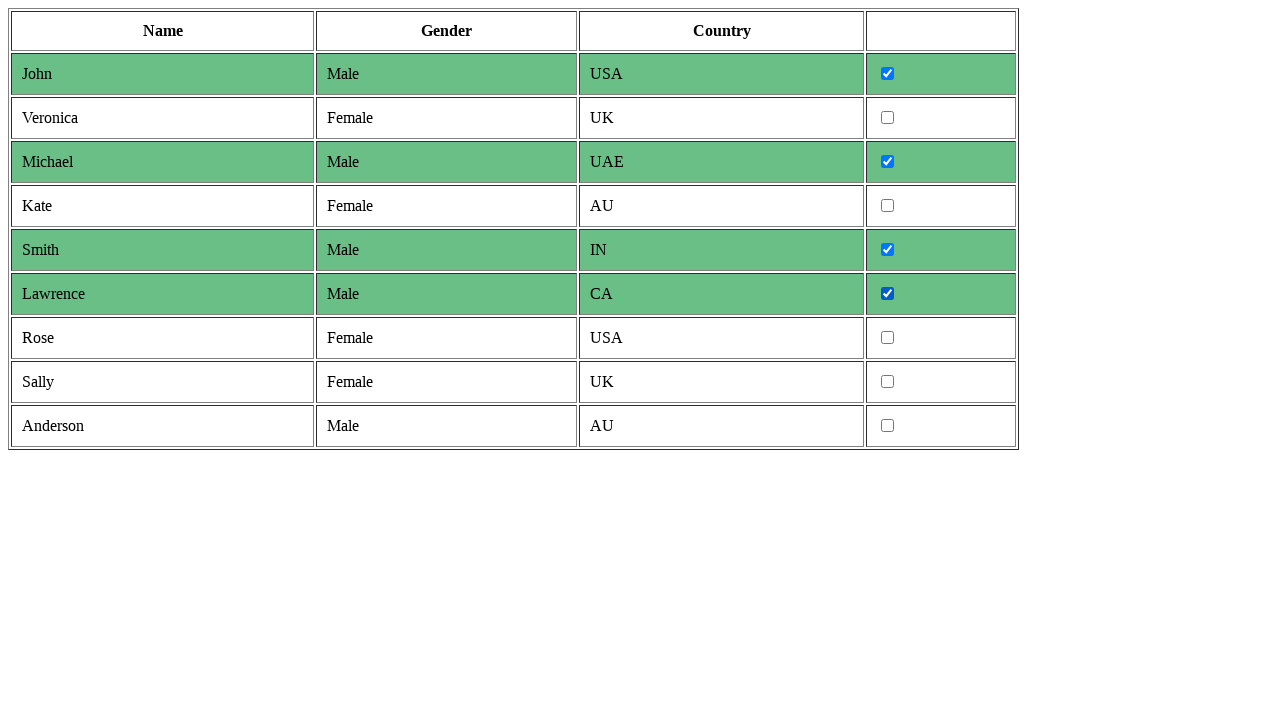

Row 9 has gender 'male' - proceeding to select checkbox
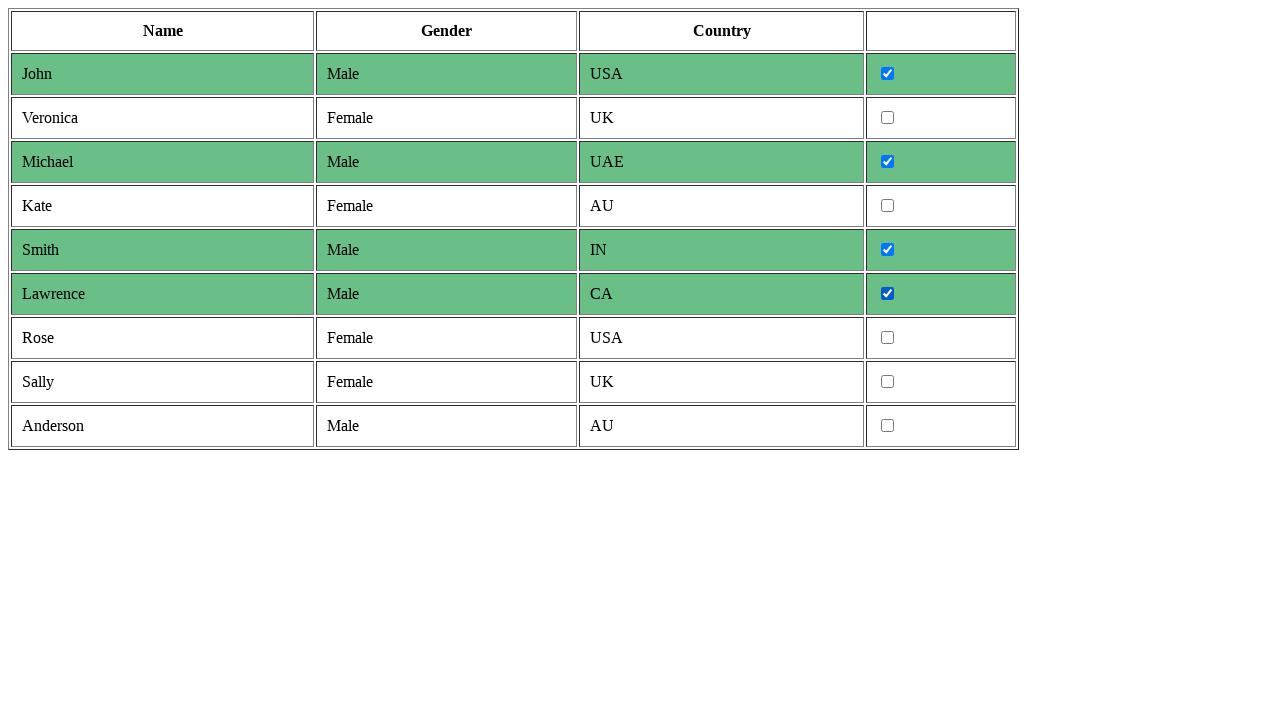

Located checkbox cell in row 9
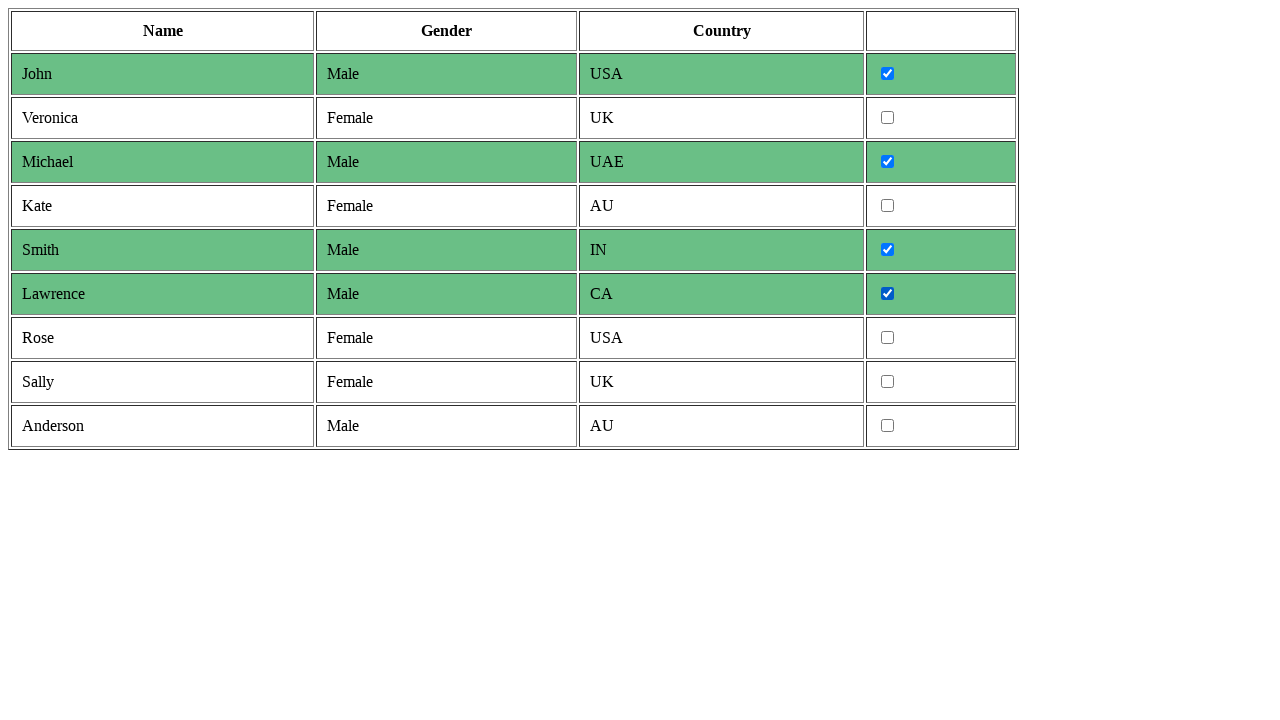

Clicked checkbox for male row 9 at (888, 426) on tr >> nth=9 >> td >> nth=3 >> input
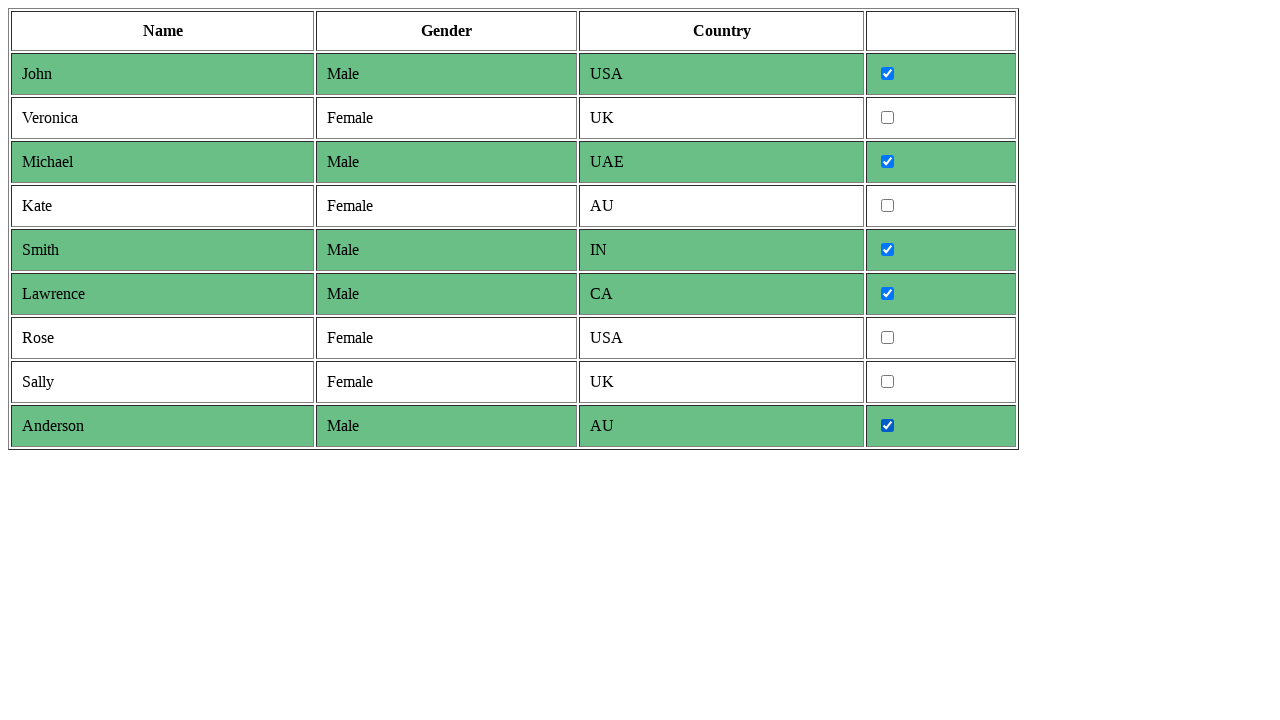

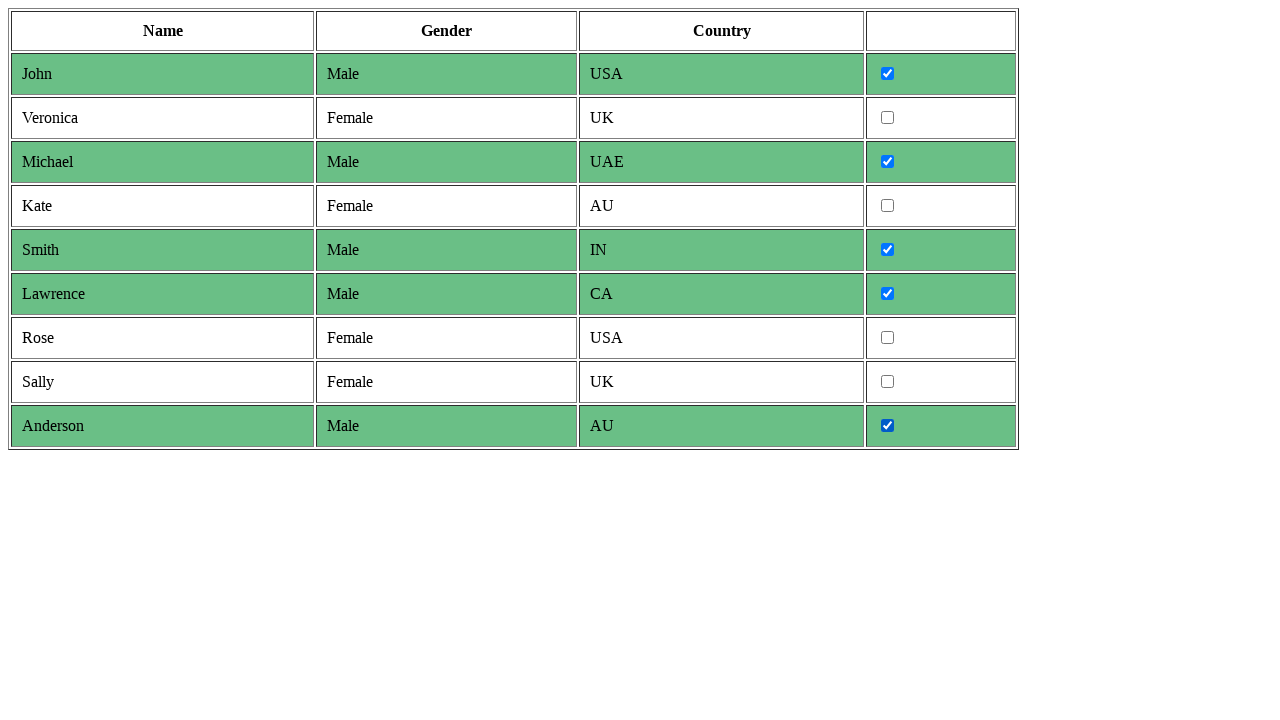